Navigates to Hepsiburada e-commerce website

Starting URL: https://www.hepsiburada.com/

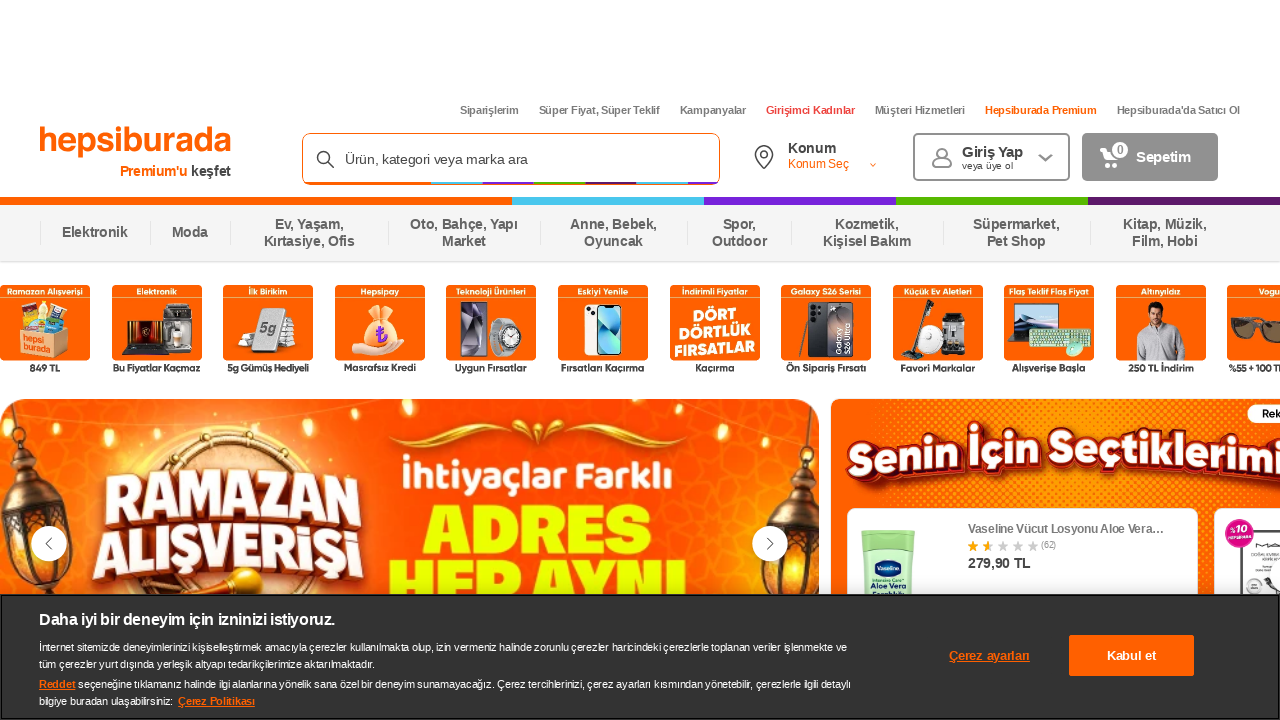

Navigated to Hepsiburada e-commerce website
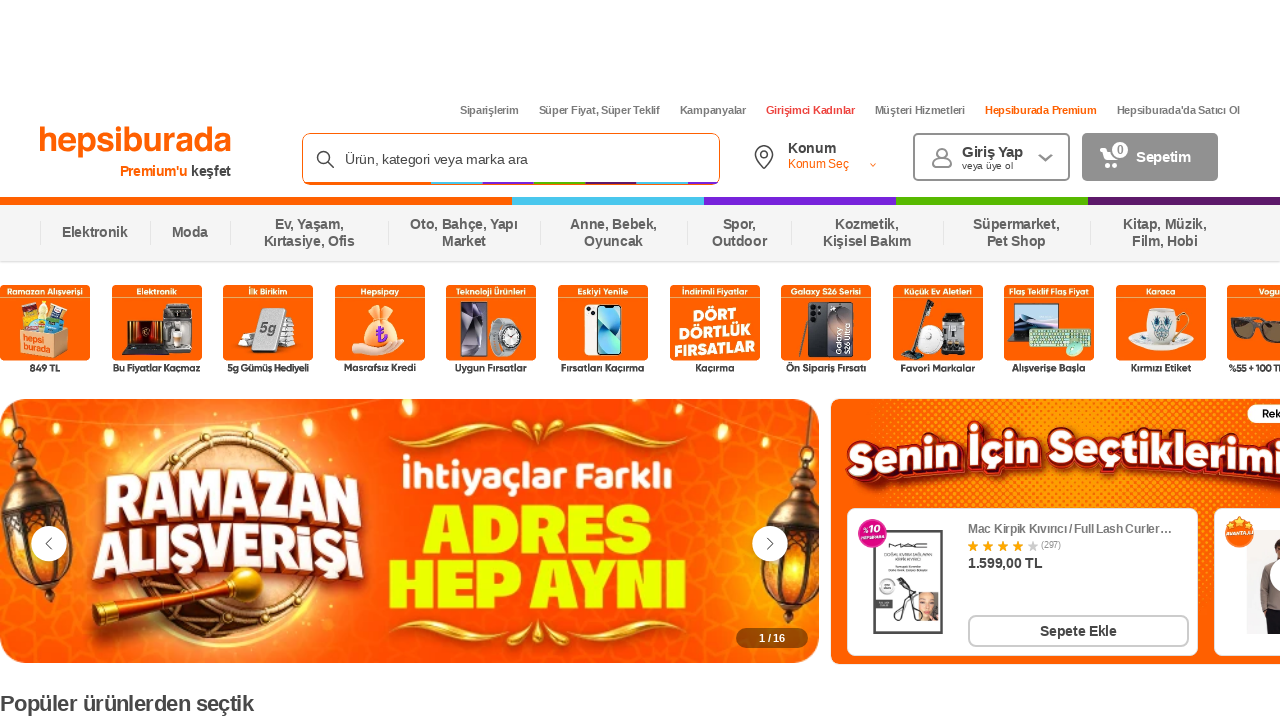

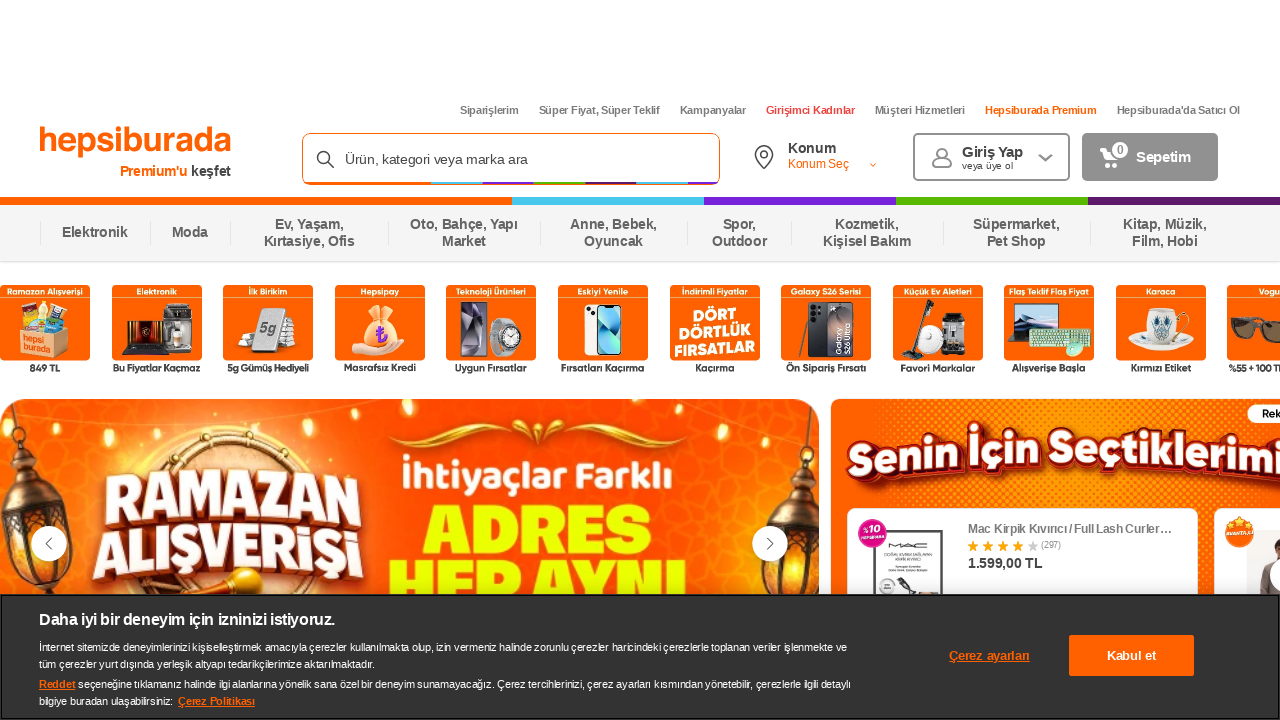